Tests radio button functionality by selecting different radio buttons and verifying that only one can be selected at a time.

Starting URL: https://www.letskodeit.com/practice

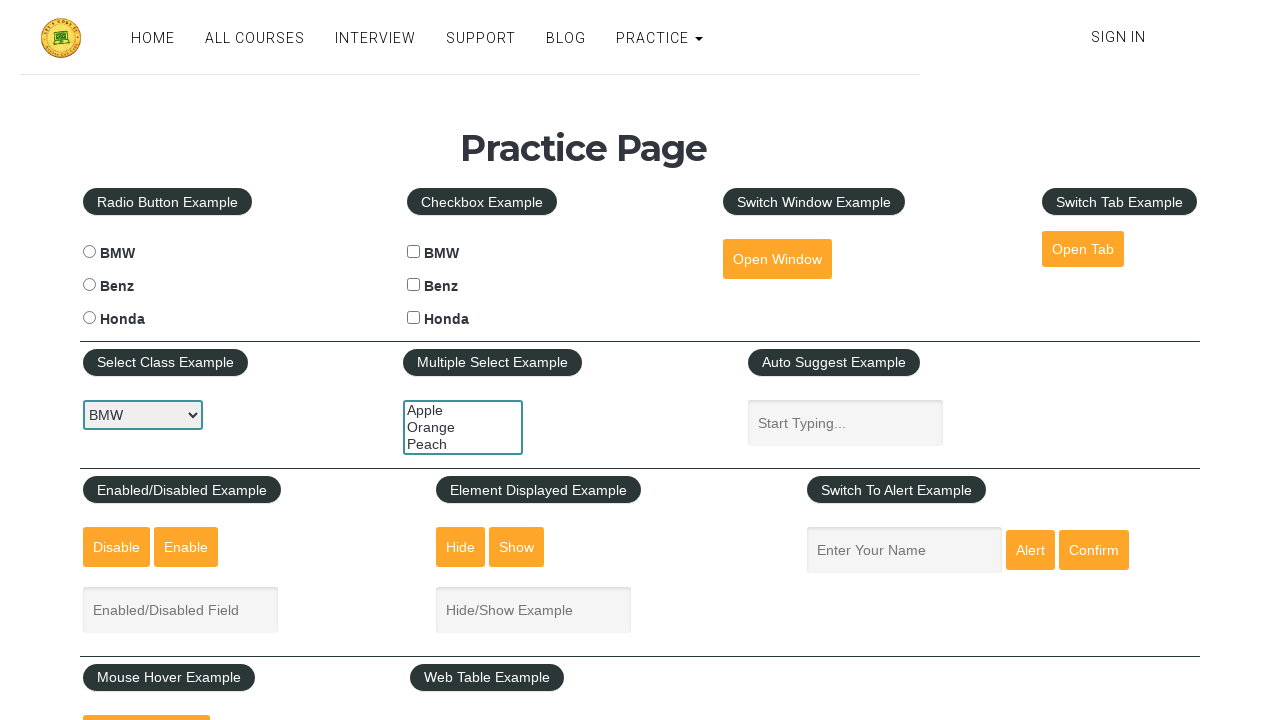

Page loaded and DOM content is ready
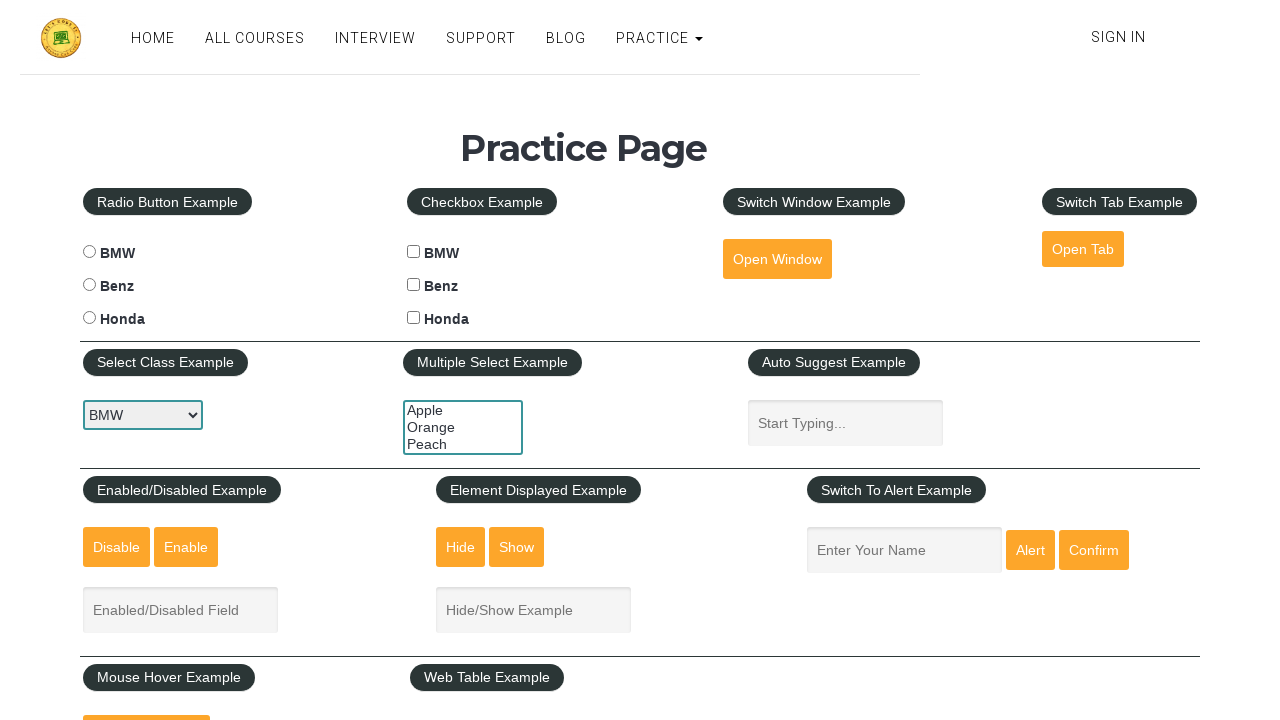

Retrieved all radio buttons from the radio-btn-example section
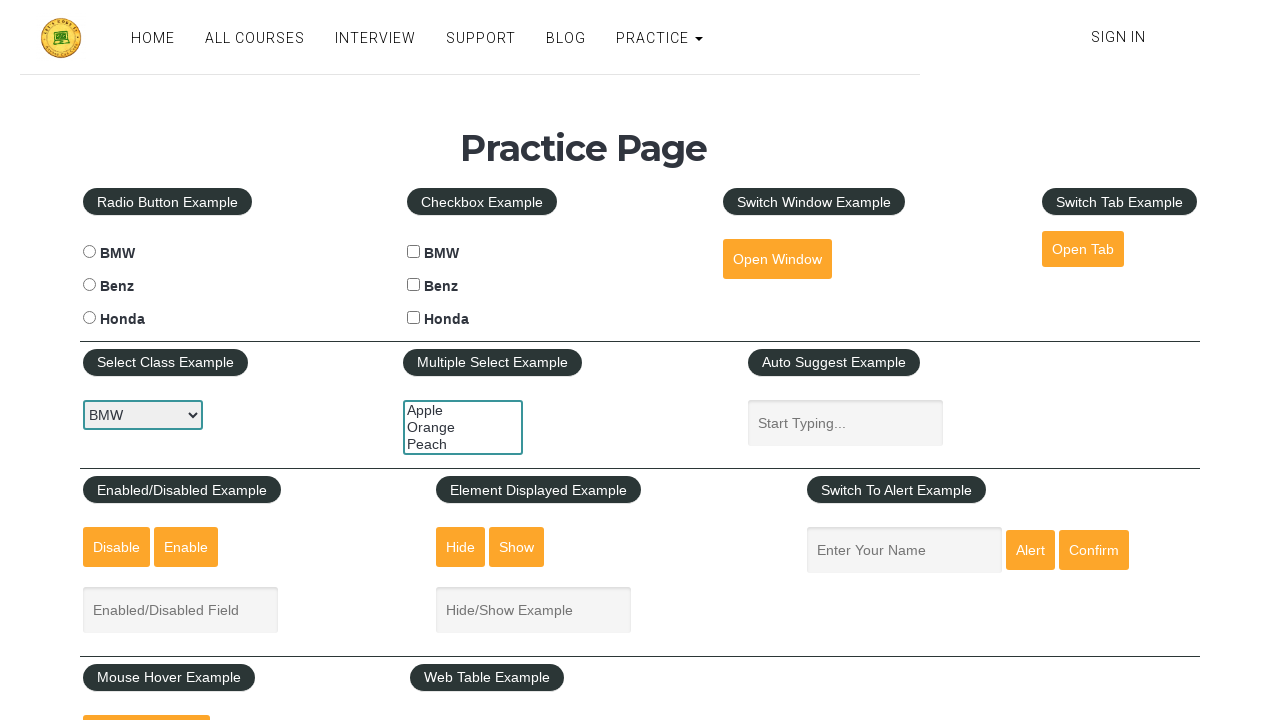

Clicked on third radio button at (89, 318) on xpath=//div[@id='radio-btn-example']//input >> nth=2
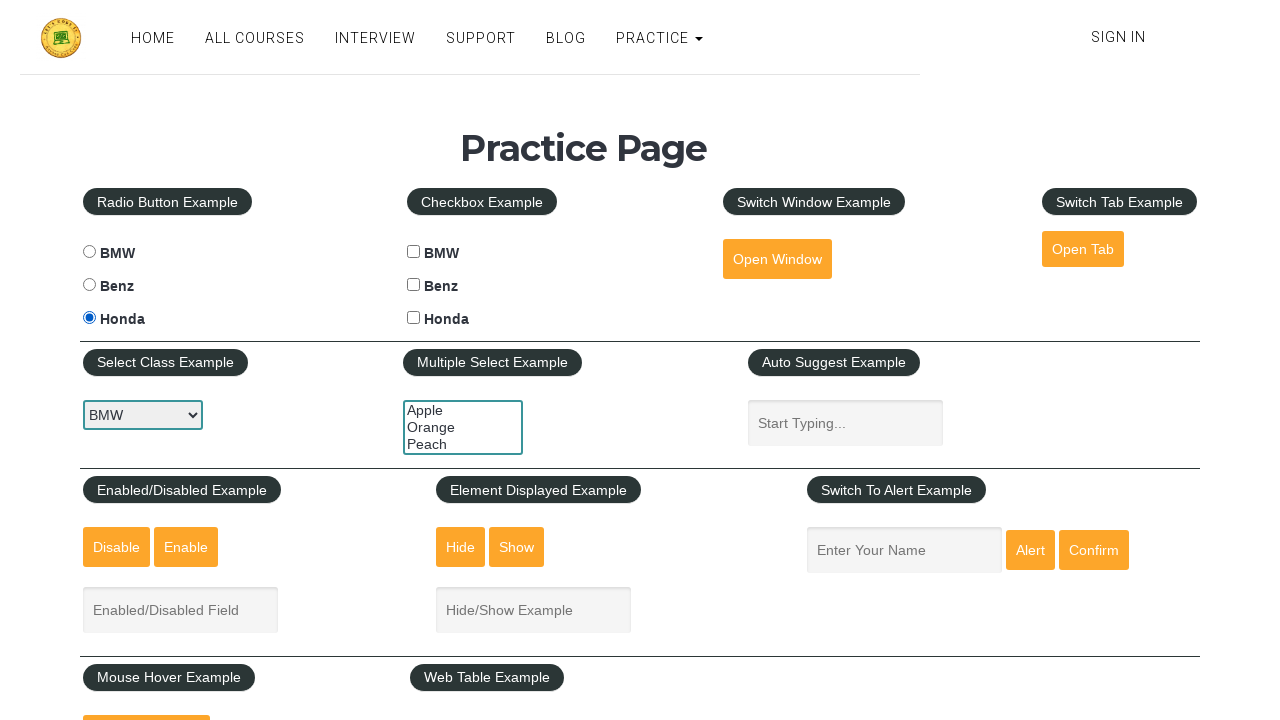

Verified third radio button is checked
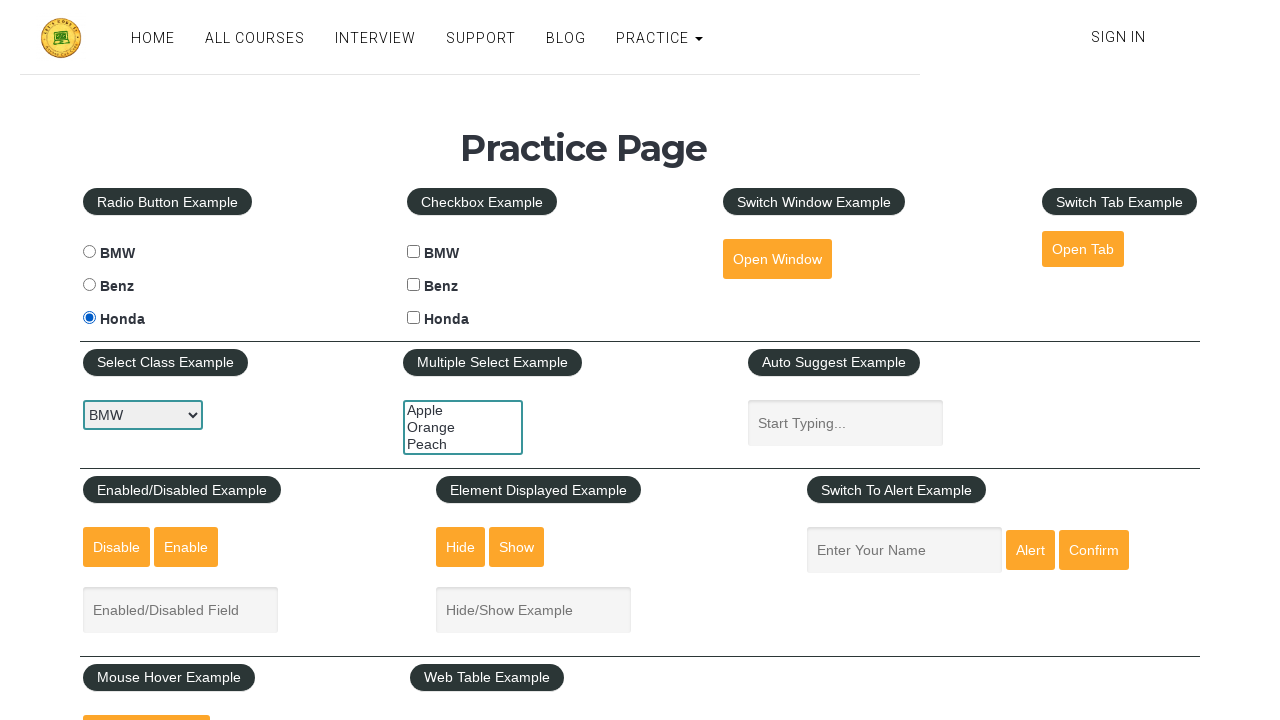

Verified first radio button is not checked
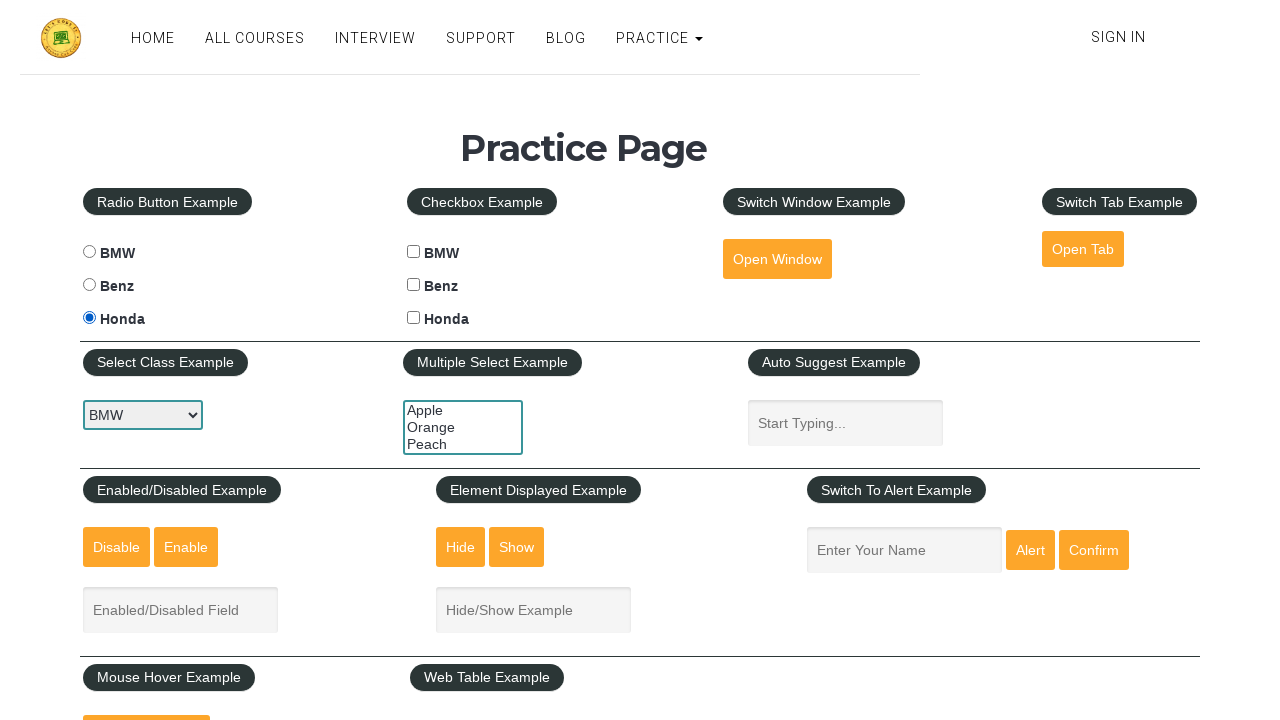

Verified second radio button is not checked
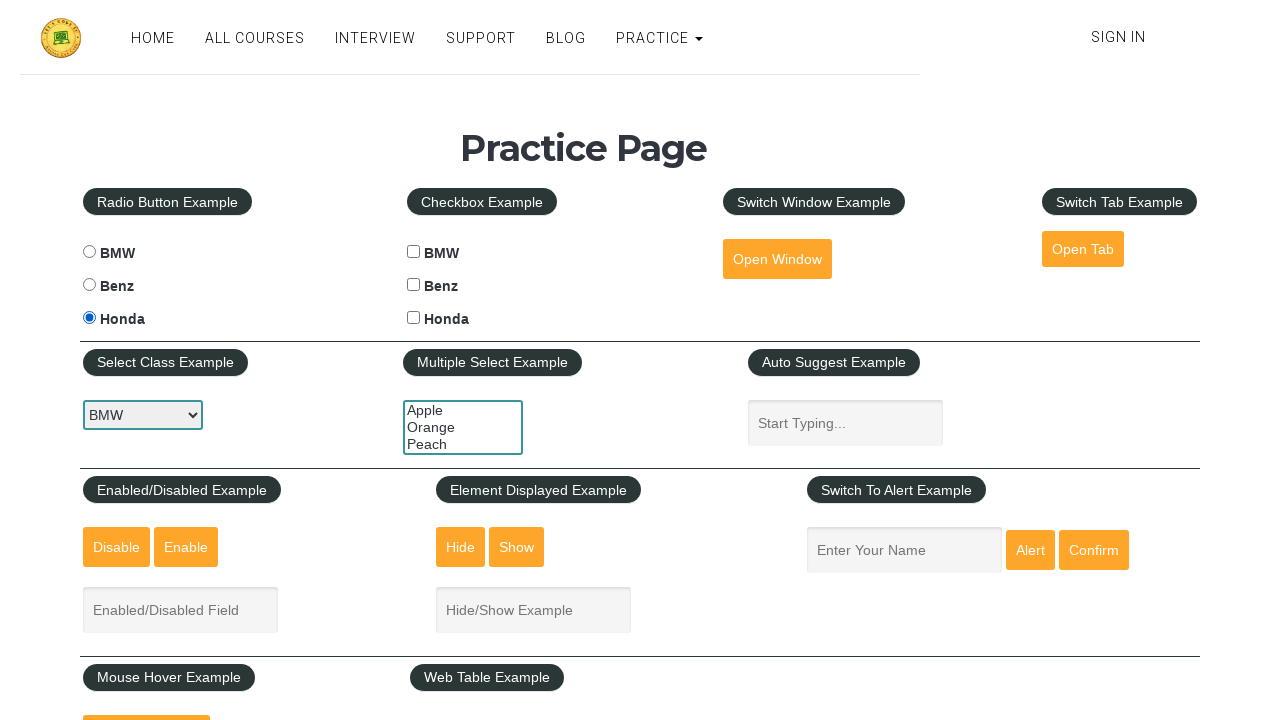

Clicked on second radio button at (89, 285) on xpath=//div[@id='radio-btn-example']//input >> nth=1
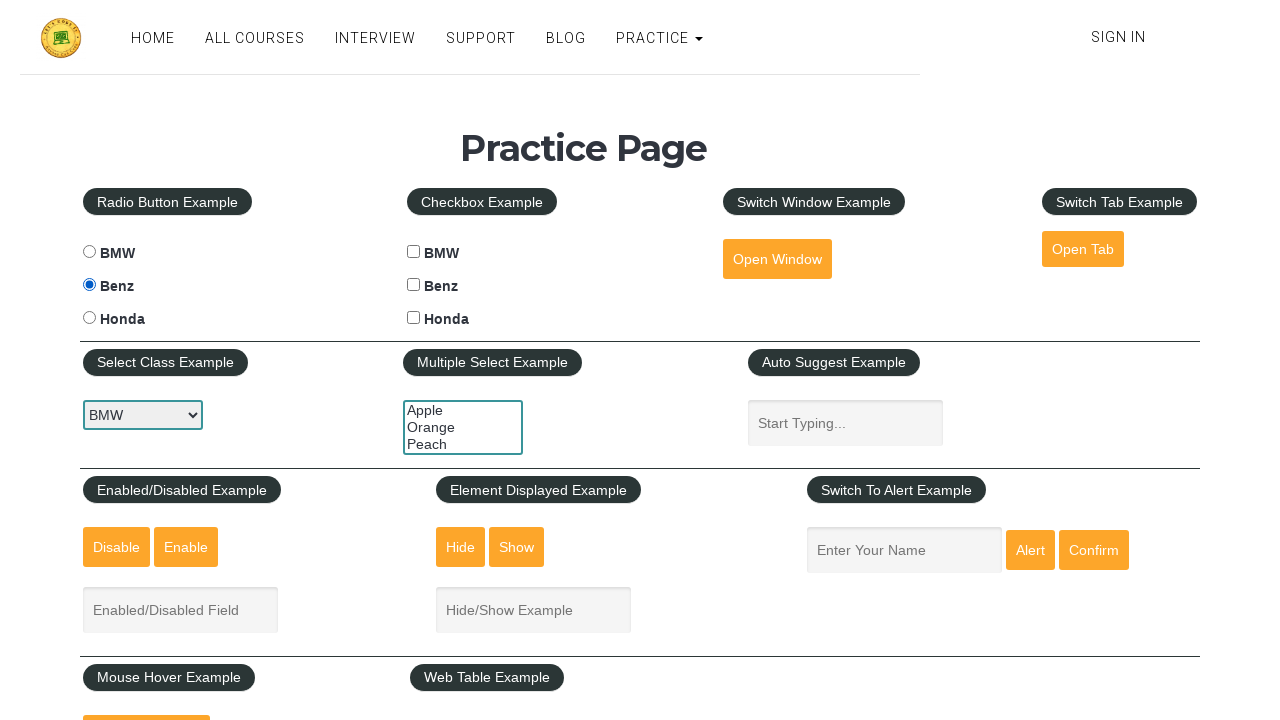

Verified second radio button is checked
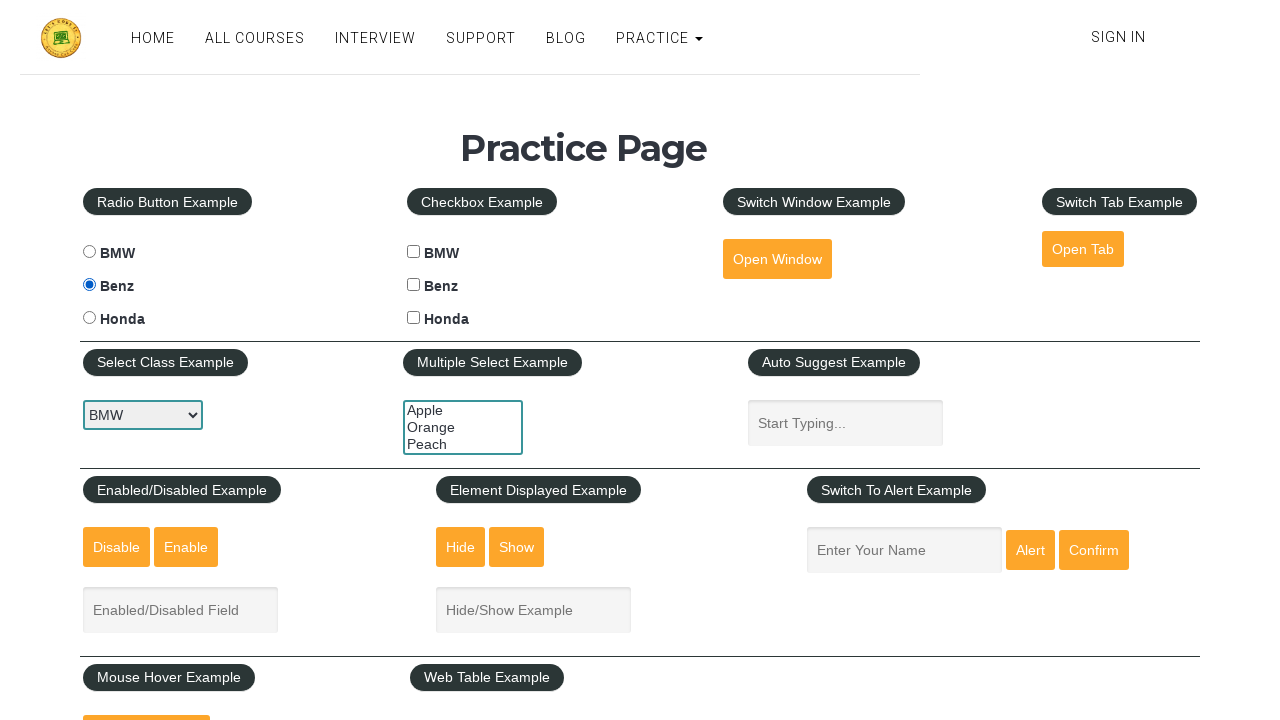

Verified first radio button is not checked
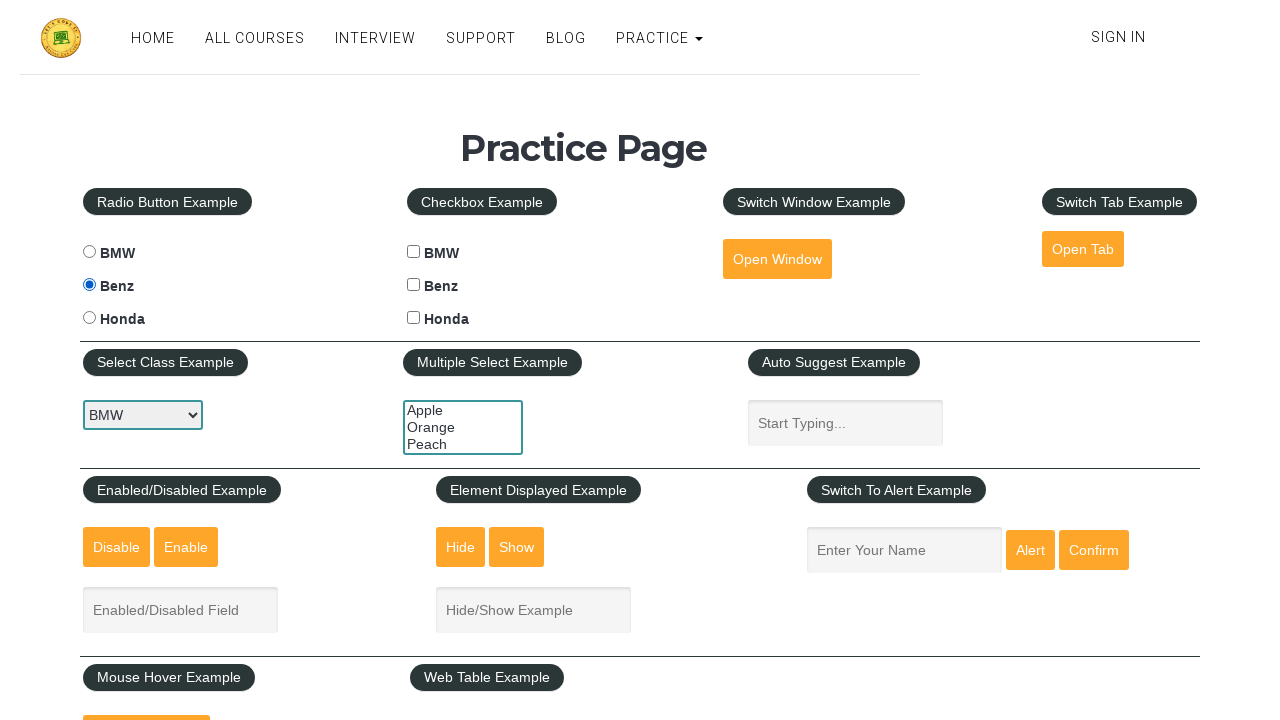

Verified third radio button is not checked
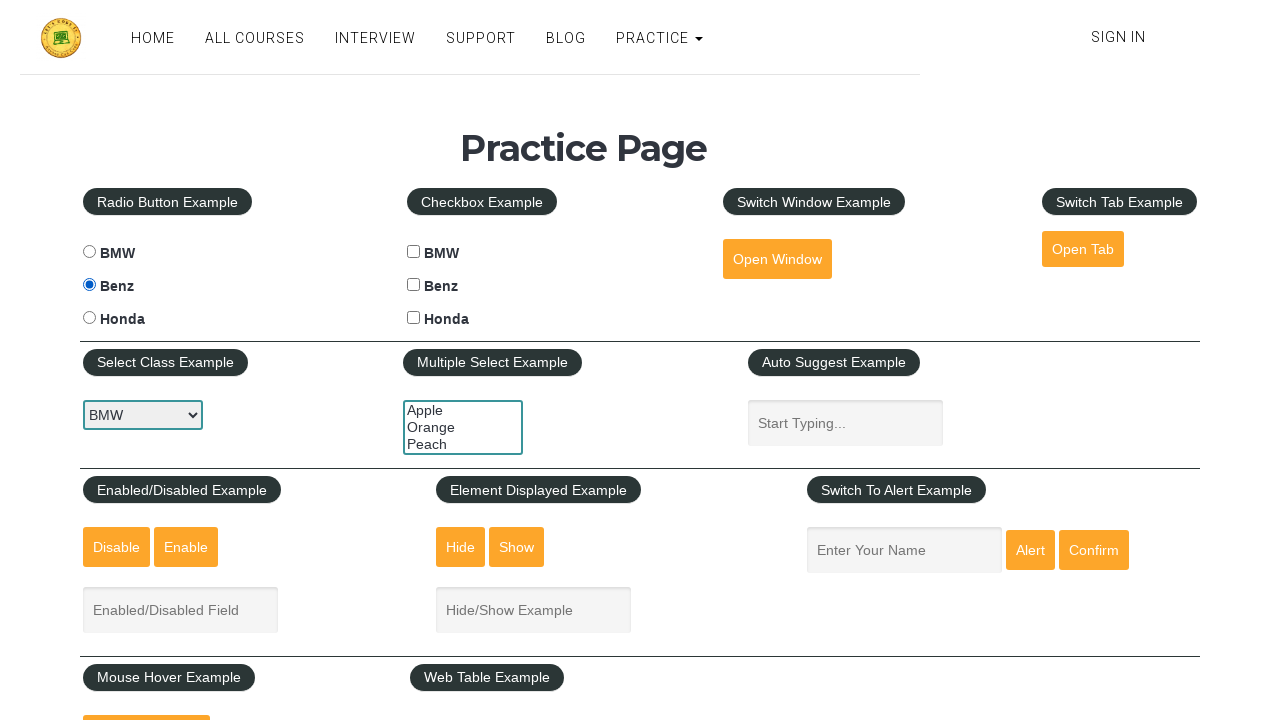

Clicked on third radio button again at (89, 318) on xpath=//div[@id='radio-btn-example']//input >> nth=2
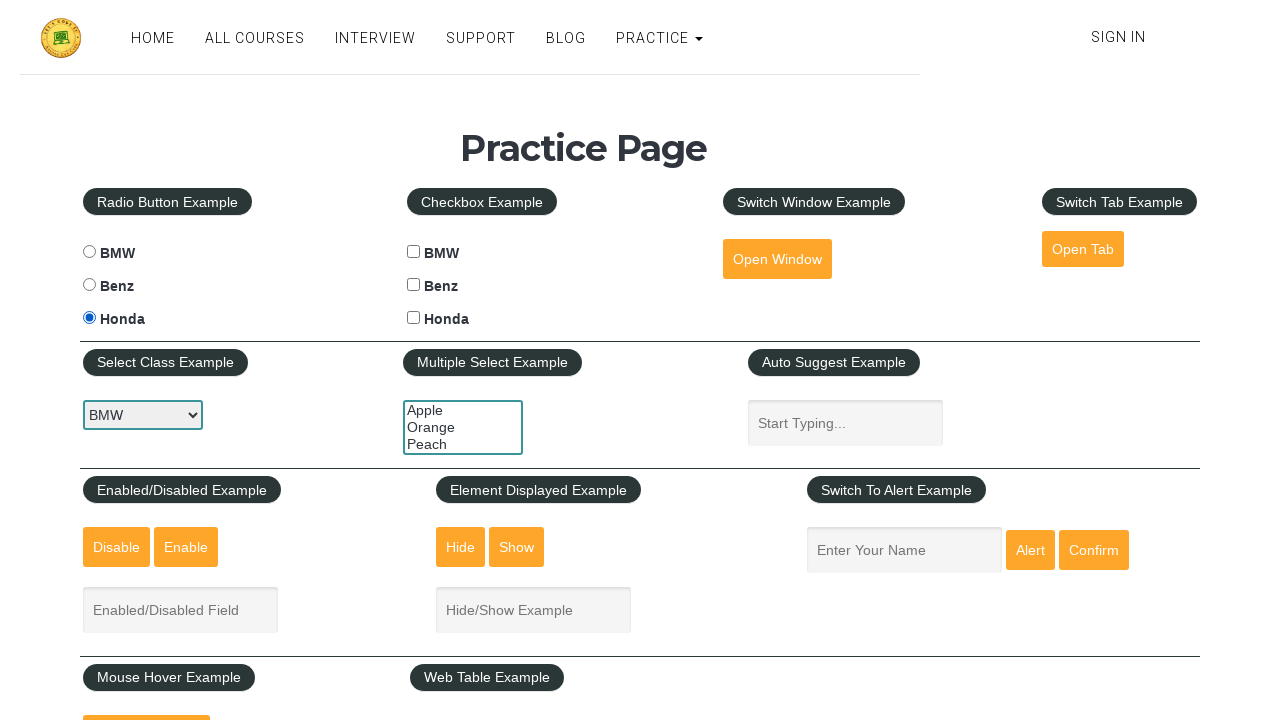

Verified third radio button is checked again
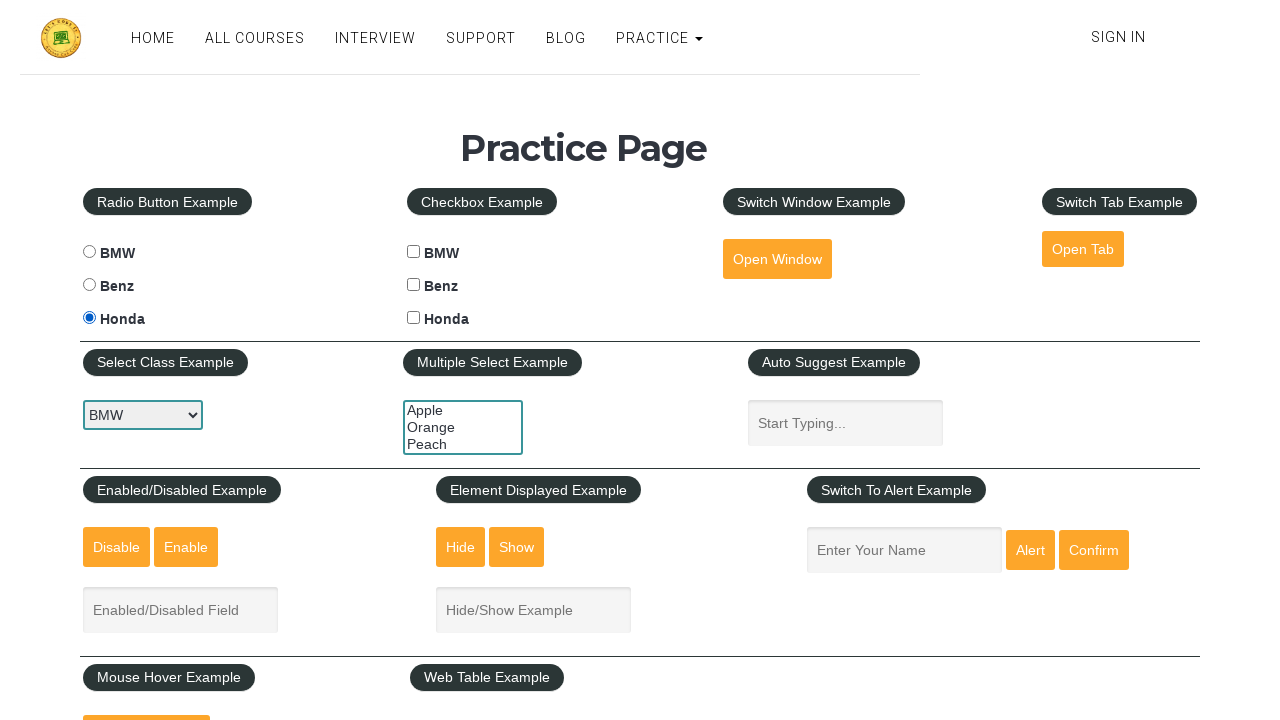

Verified first radio button is not checked
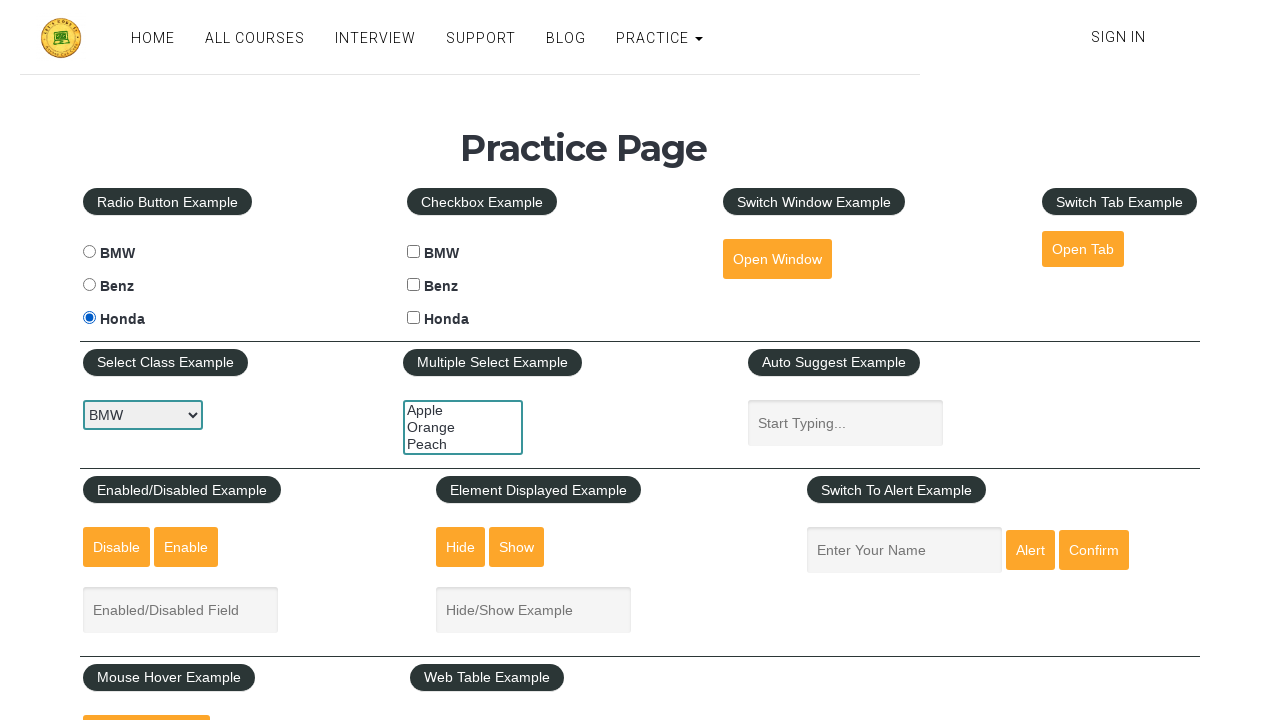

Verified second radio button is not checked
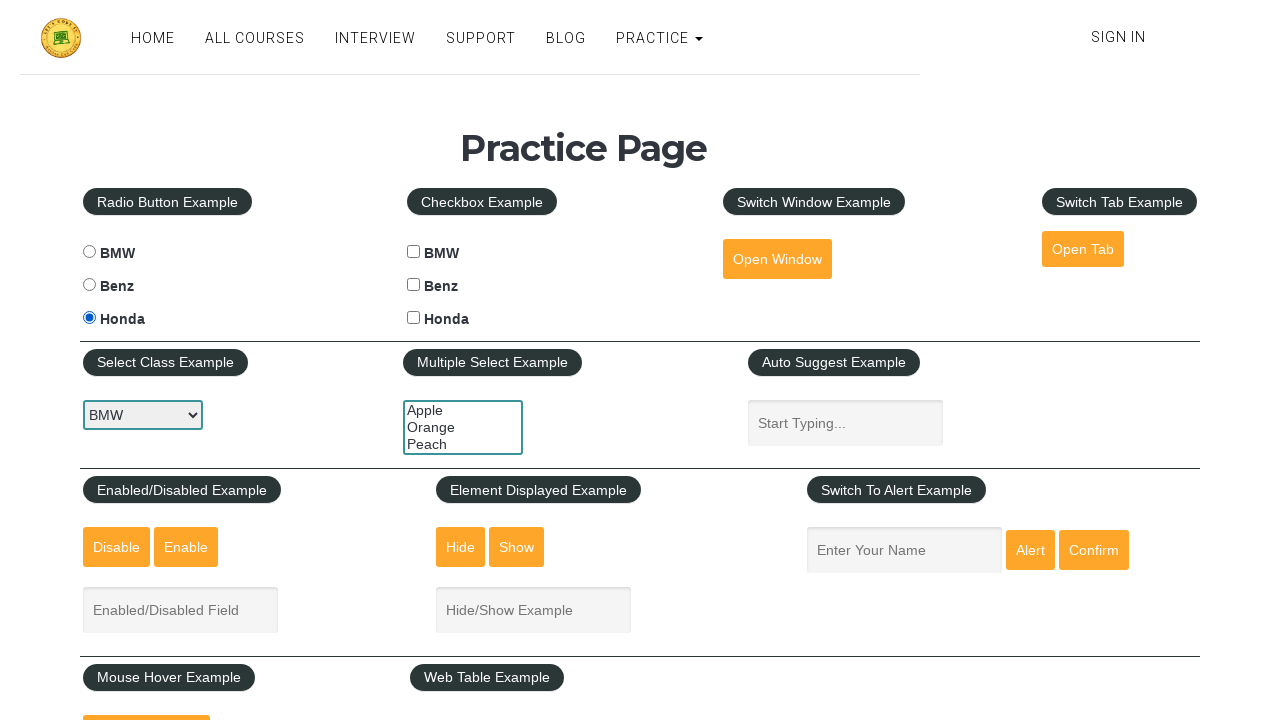

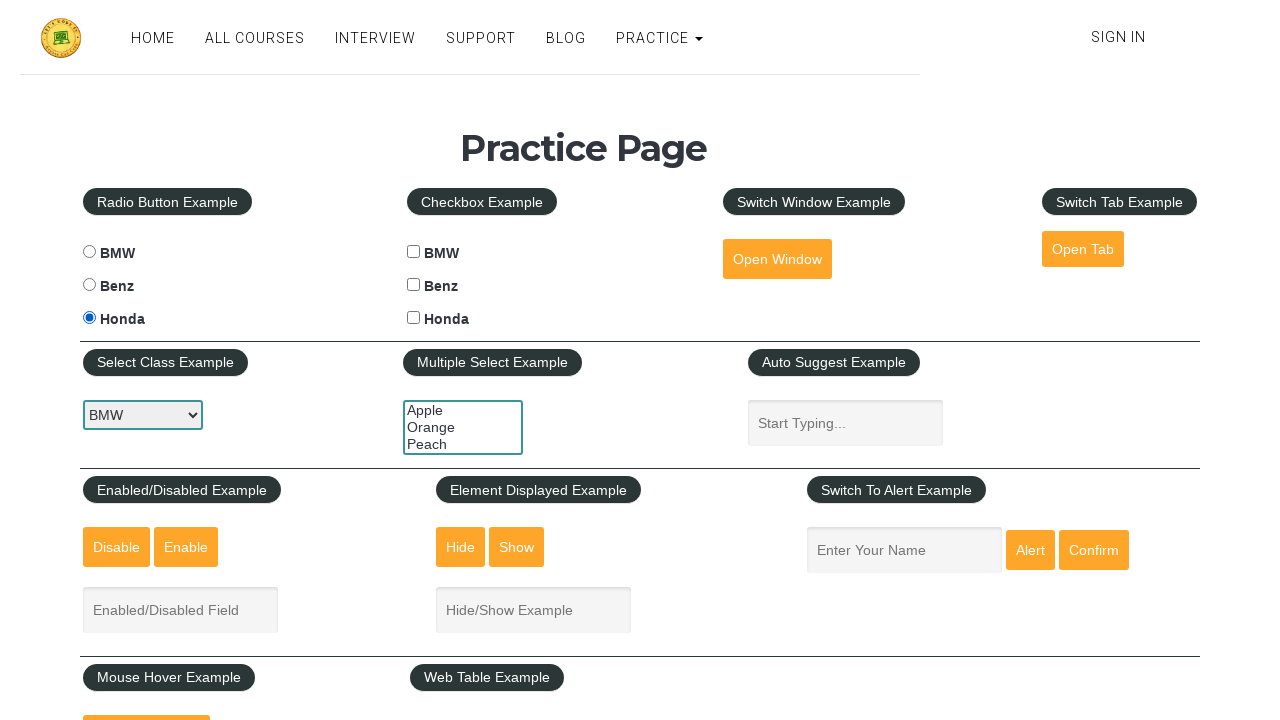